Tests different types of JavaScript alerts (simple alert, confirm dialog, and prompt dialog) by triggering each, interacting with them, and verifying the results

Starting URL: https://www.leafground.com/alert.xhtml

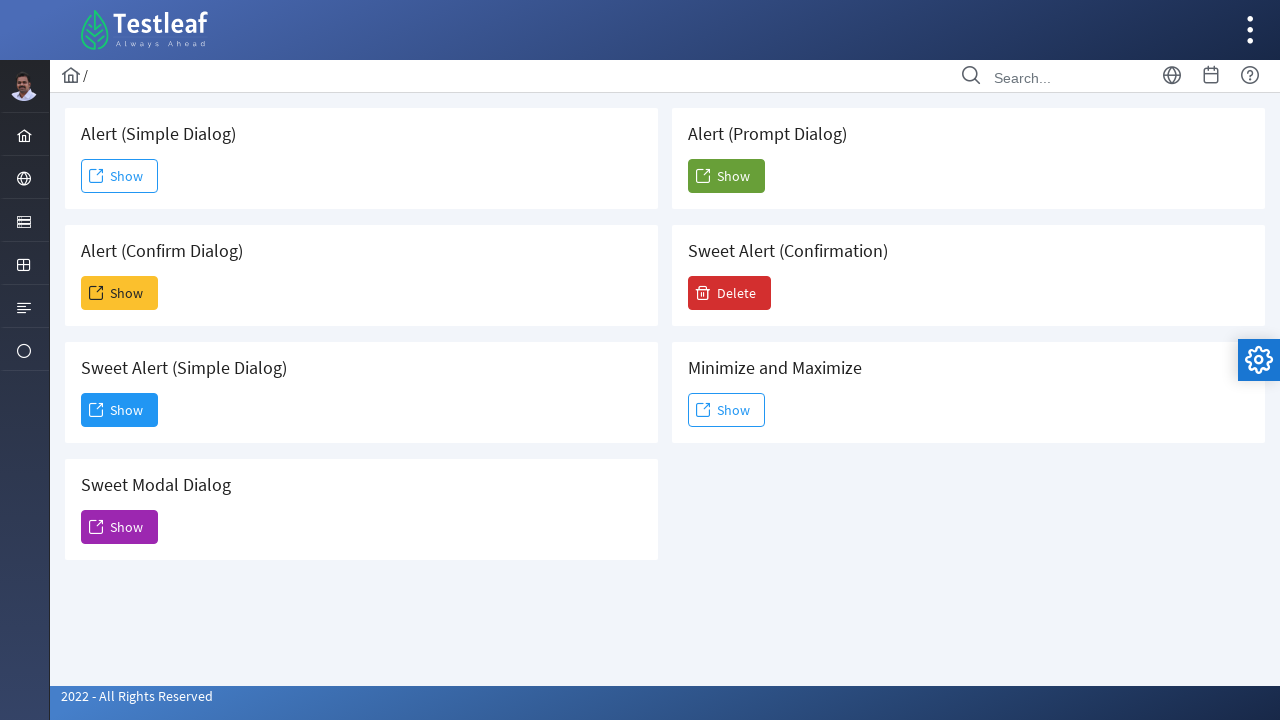

Clicked Show button to trigger simple alert at (120, 176) on (//span[text()='Show'])[1]
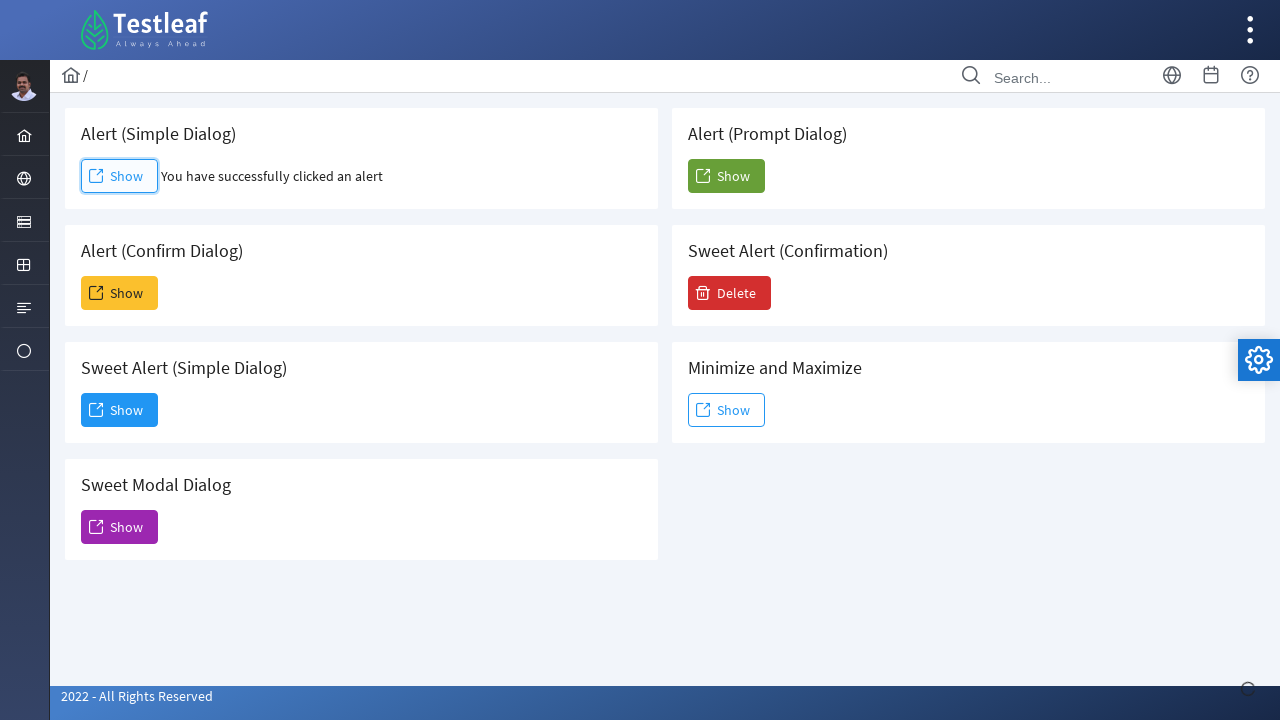

Set up dialog handler to accept simple alert
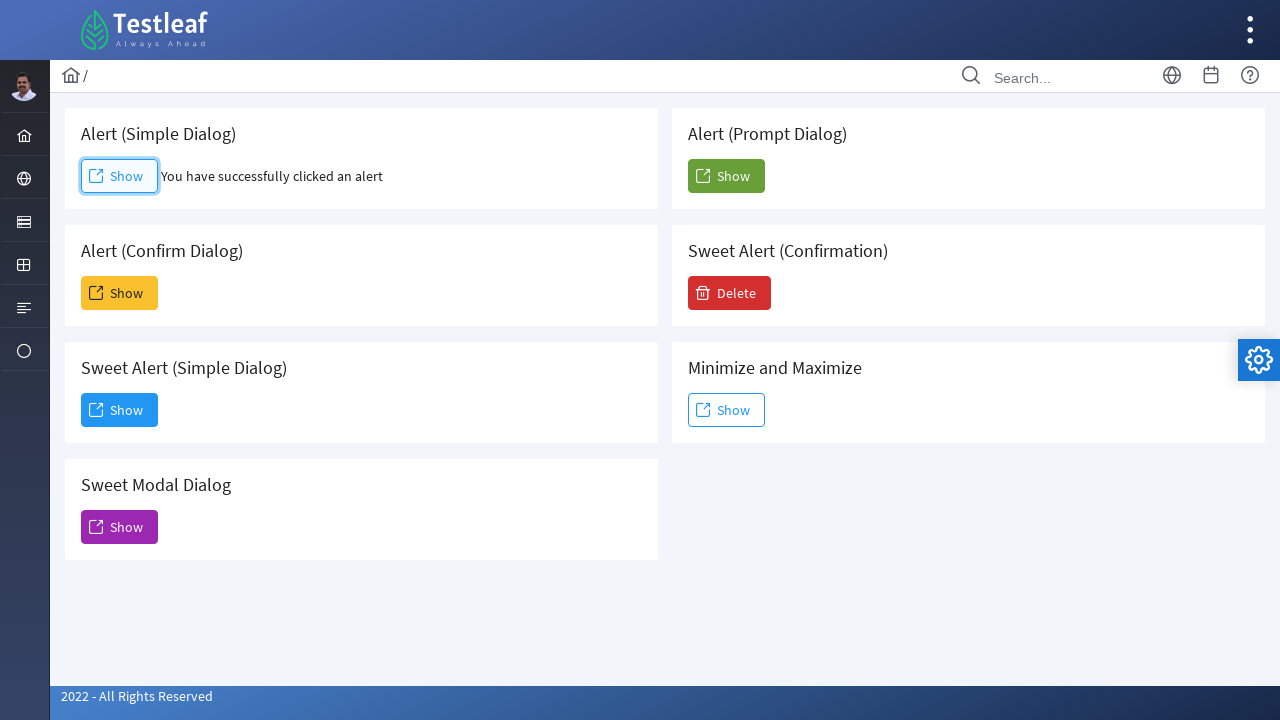

Waited for simple alert to be handled
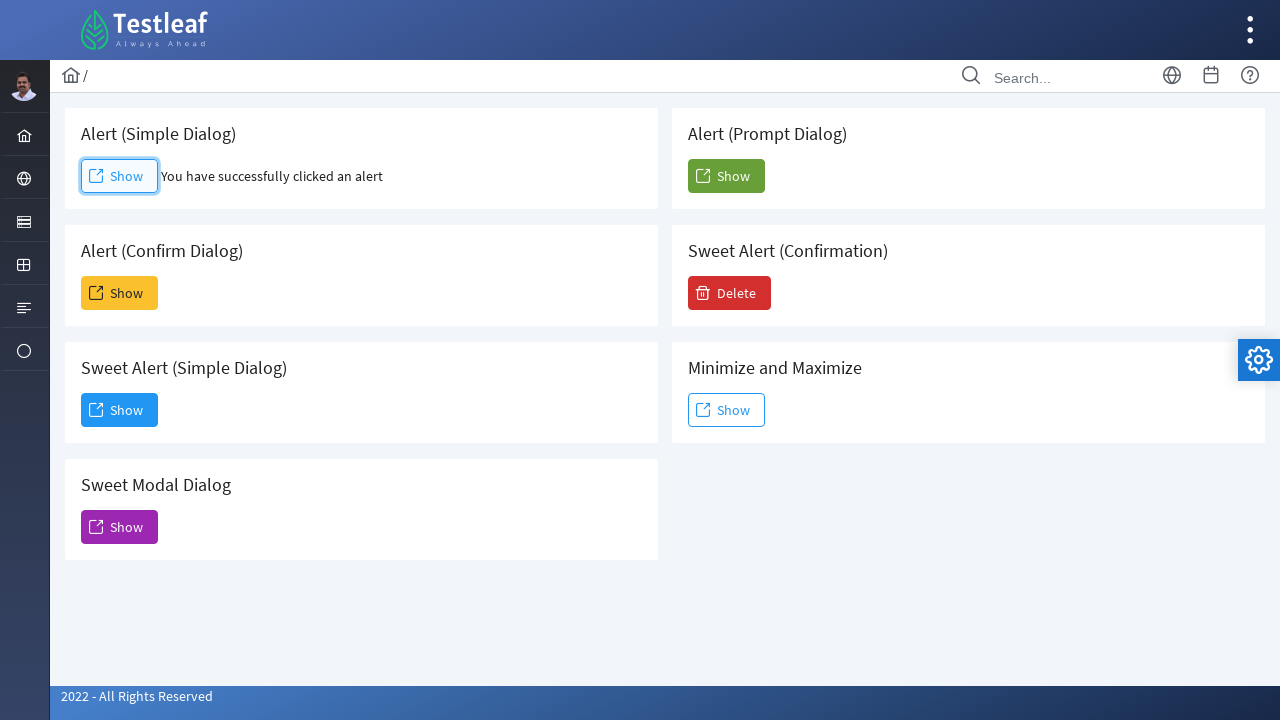

Clicked Show button to trigger confirm dialog at (120, 293) on (//span[text()='Show'])[2]
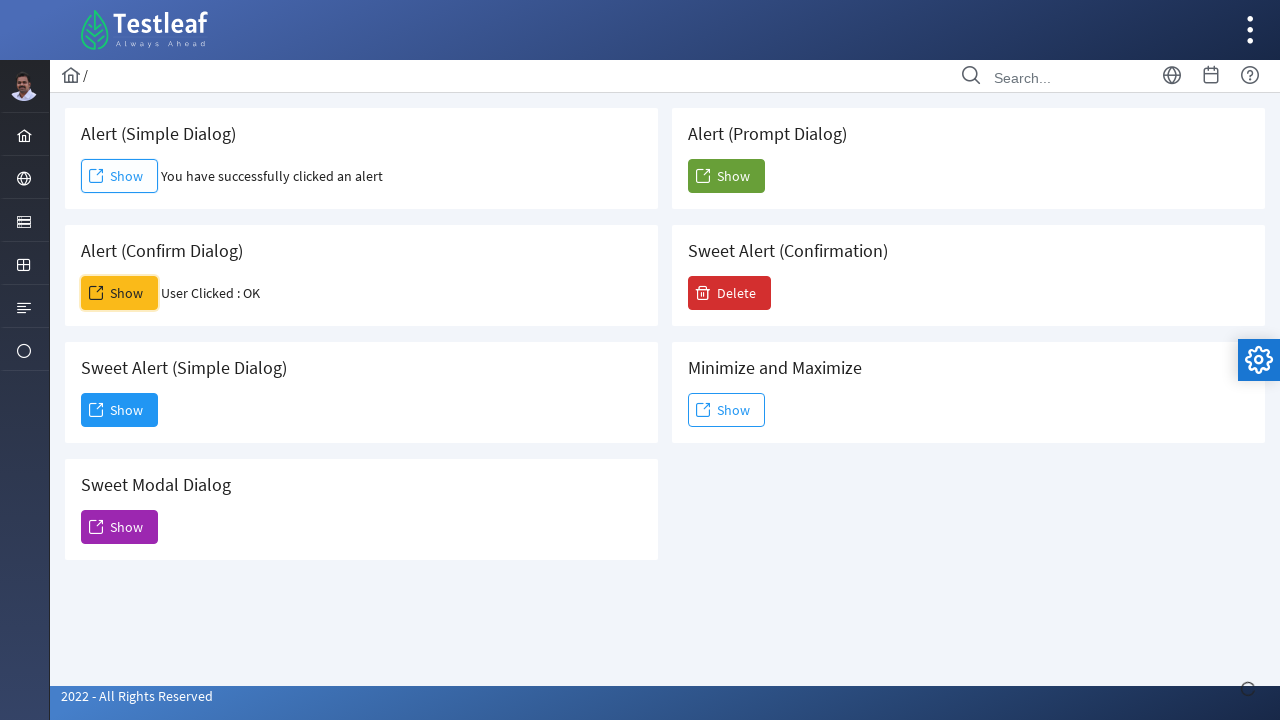

Set up dialog handler to dismiss confirm dialog
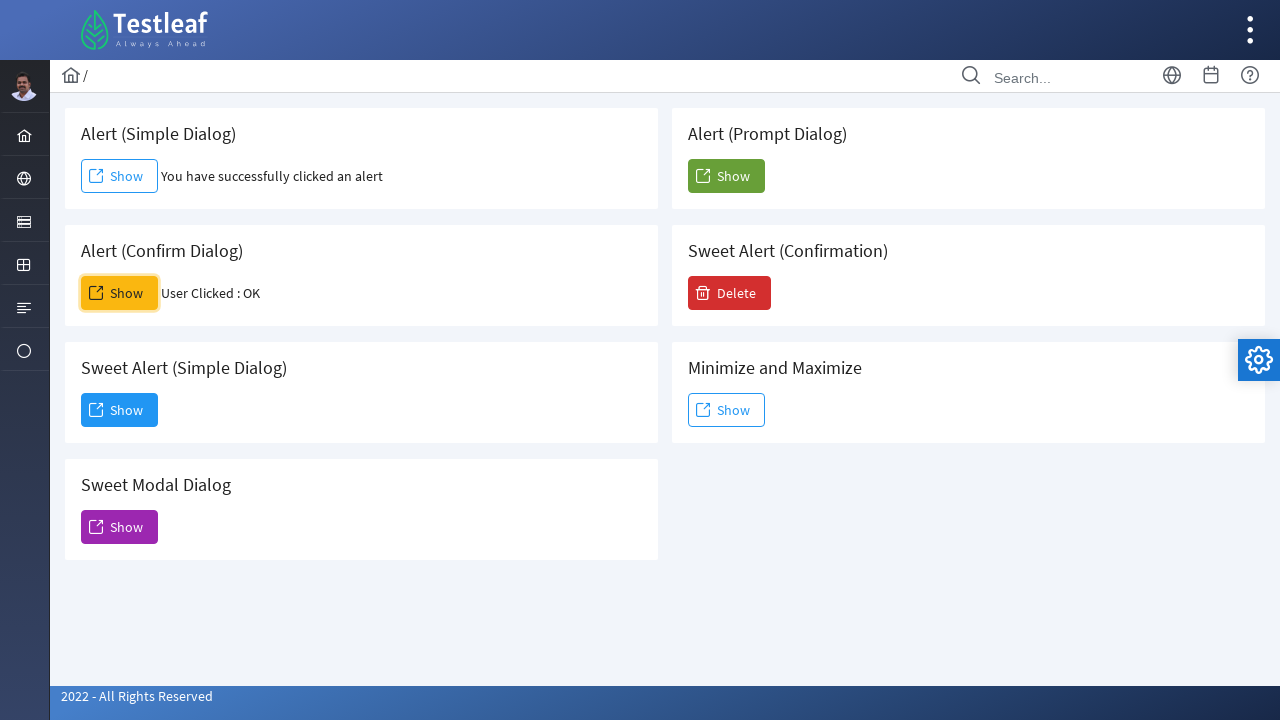

Waited for confirm dialog to be dismissed
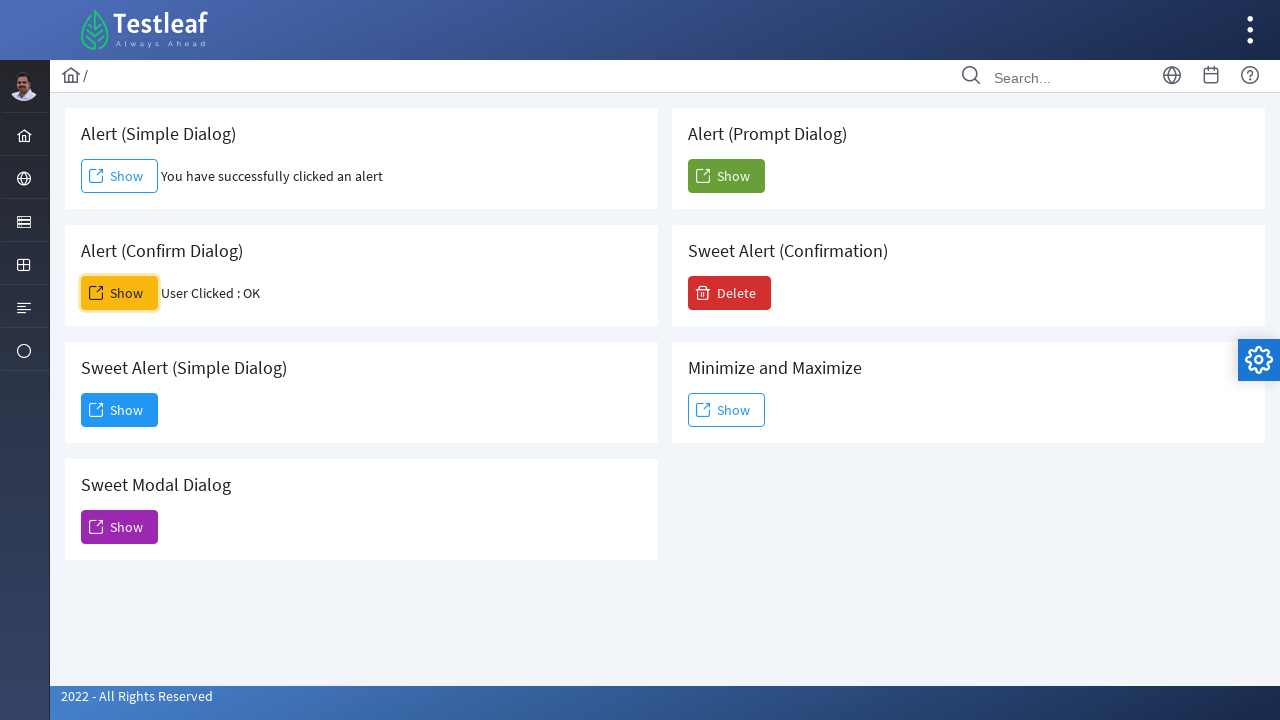

Verified confirm dialog result element loaded
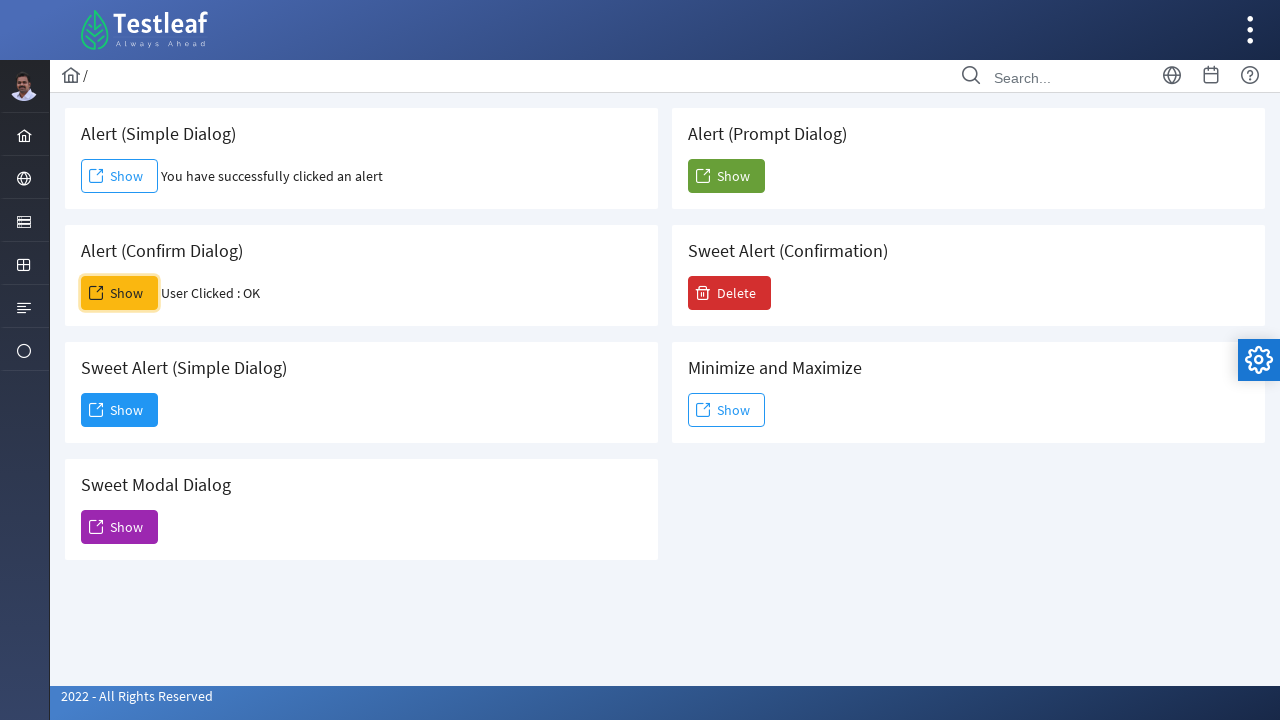

Clicked Show button to trigger prompt dialog at (726, 176) on (//span[text()='Show'])[5]
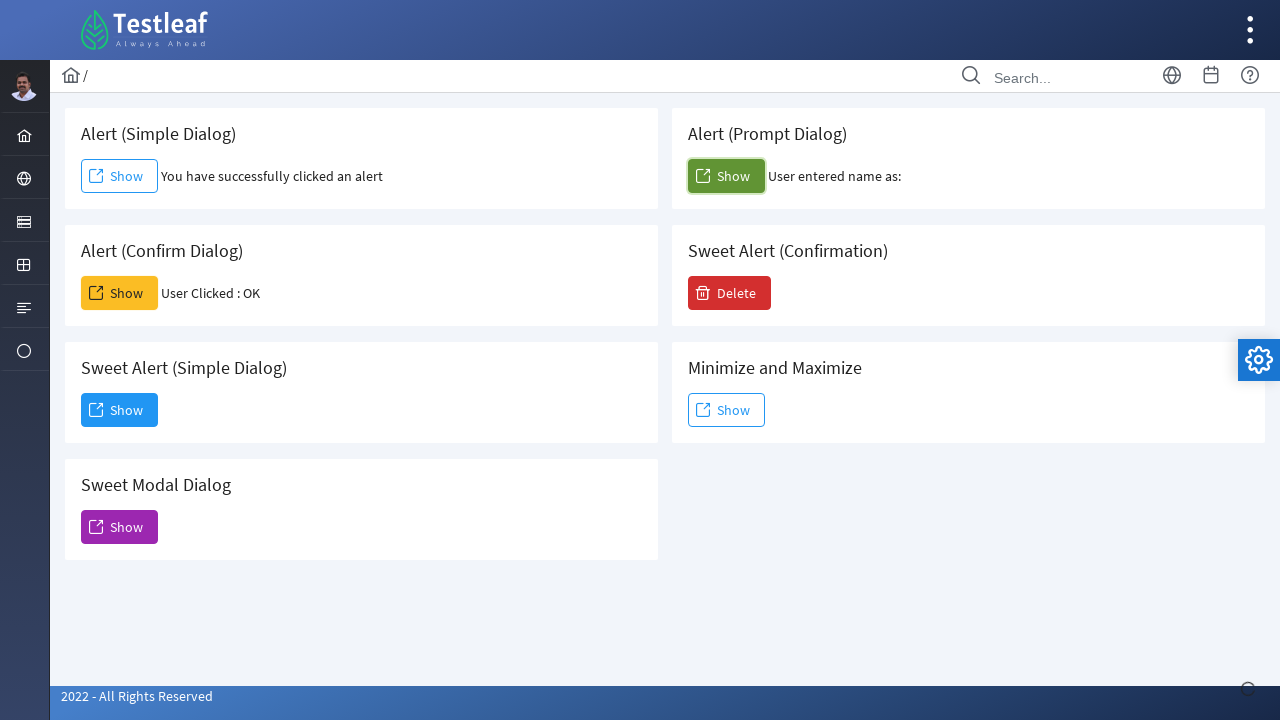

Set up dialog handler to accept prompt dialog with text 'Testleaf'
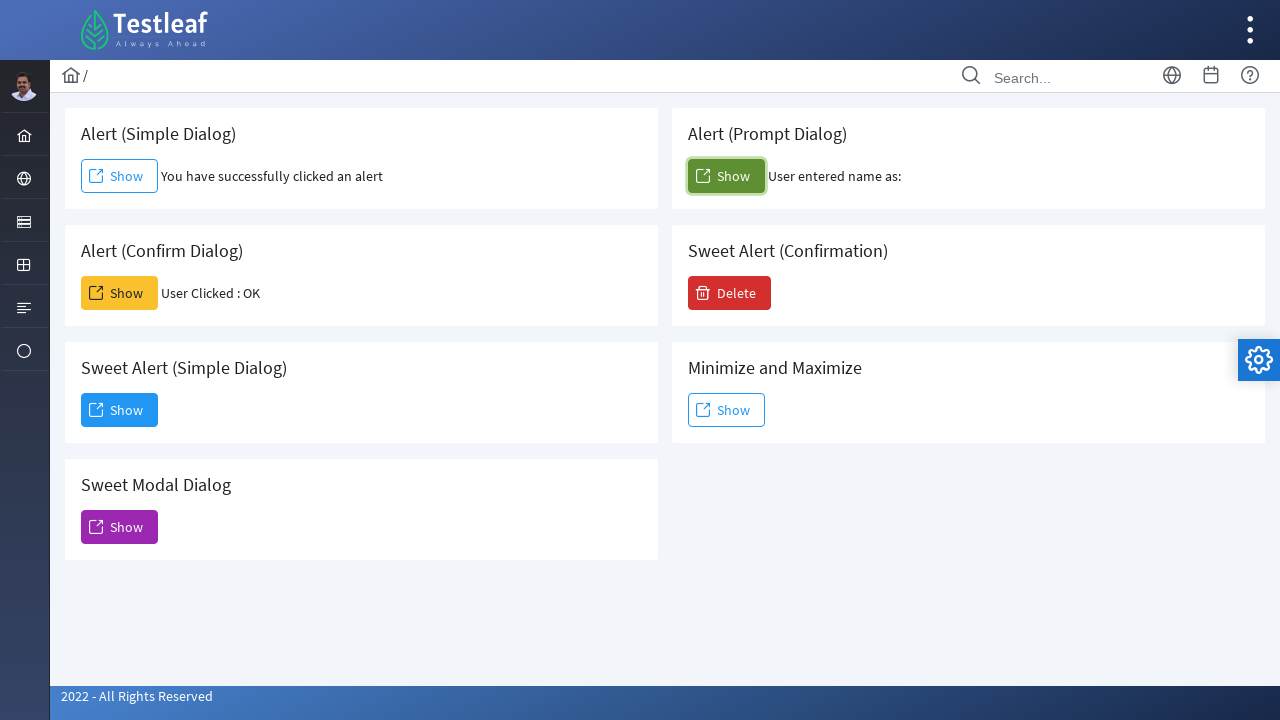

Waited for prompt dialog to be handled
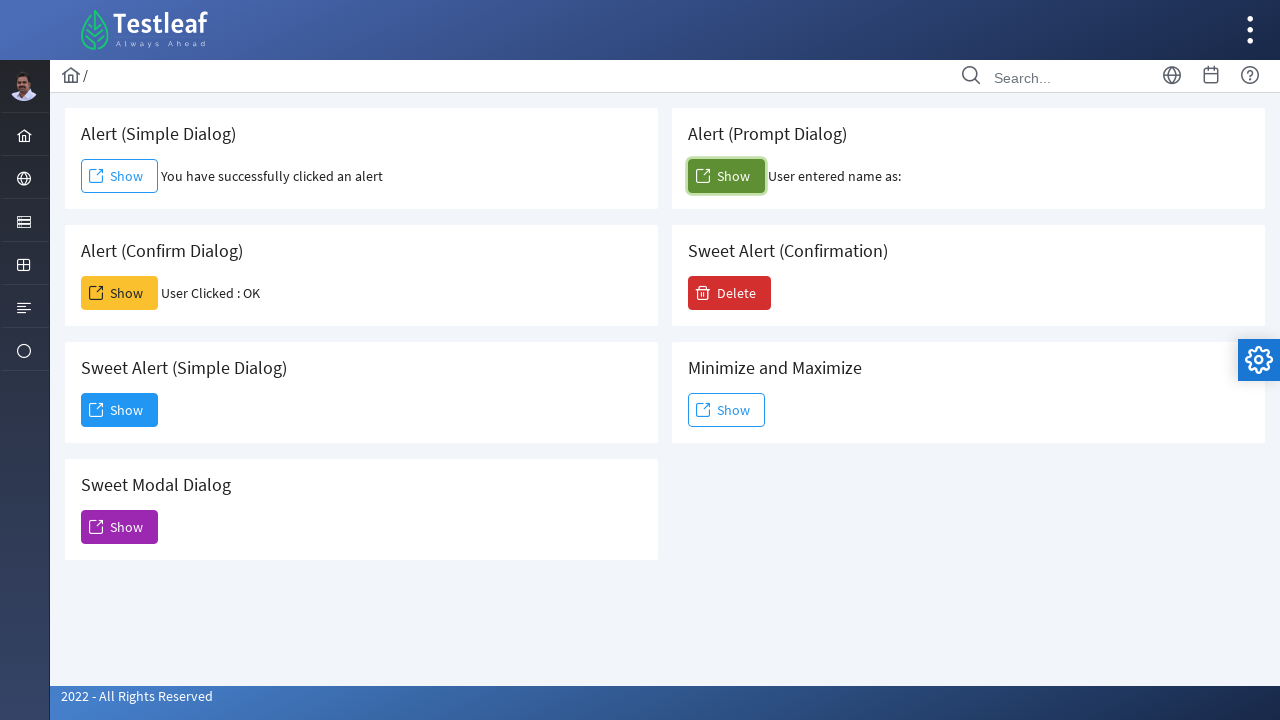

Verified prompt dialog result element loaded
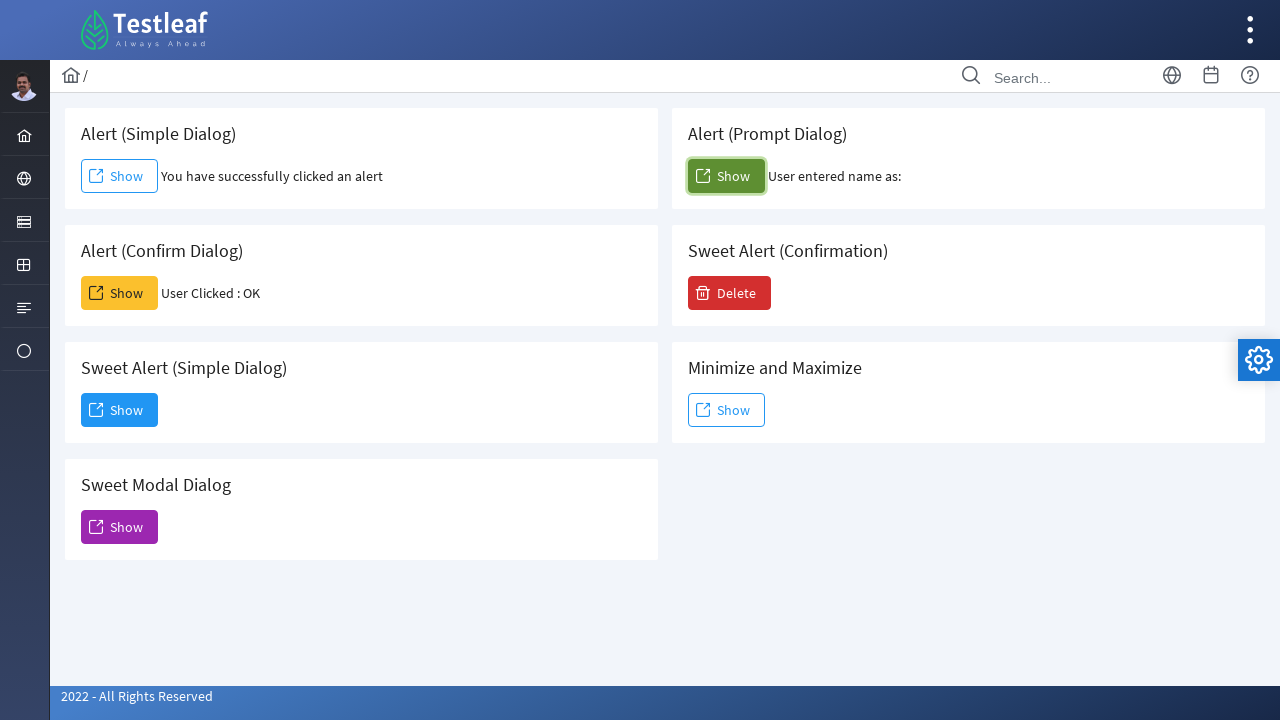

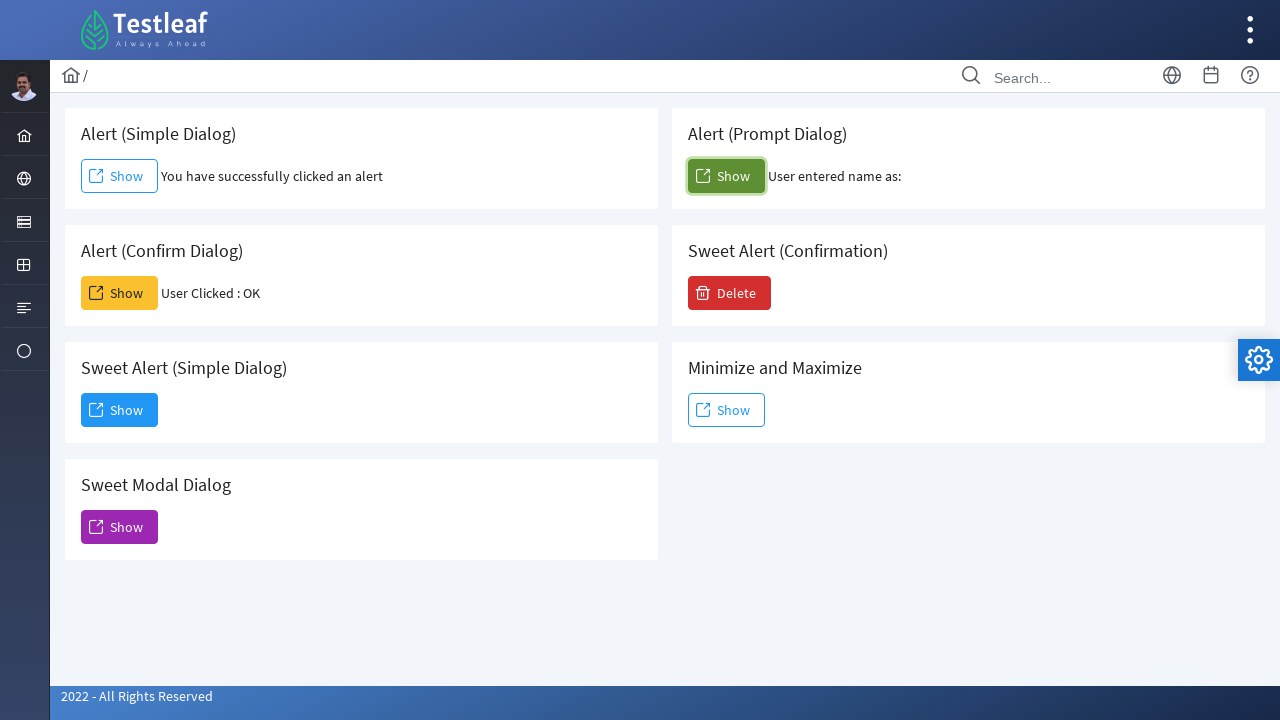